Tests the challenging DOM page by clicking three different styled buttons (default, alert, and success) and verifying table content is present

Starting URL: https://the-internet.herokuapp.com/challenging_dom

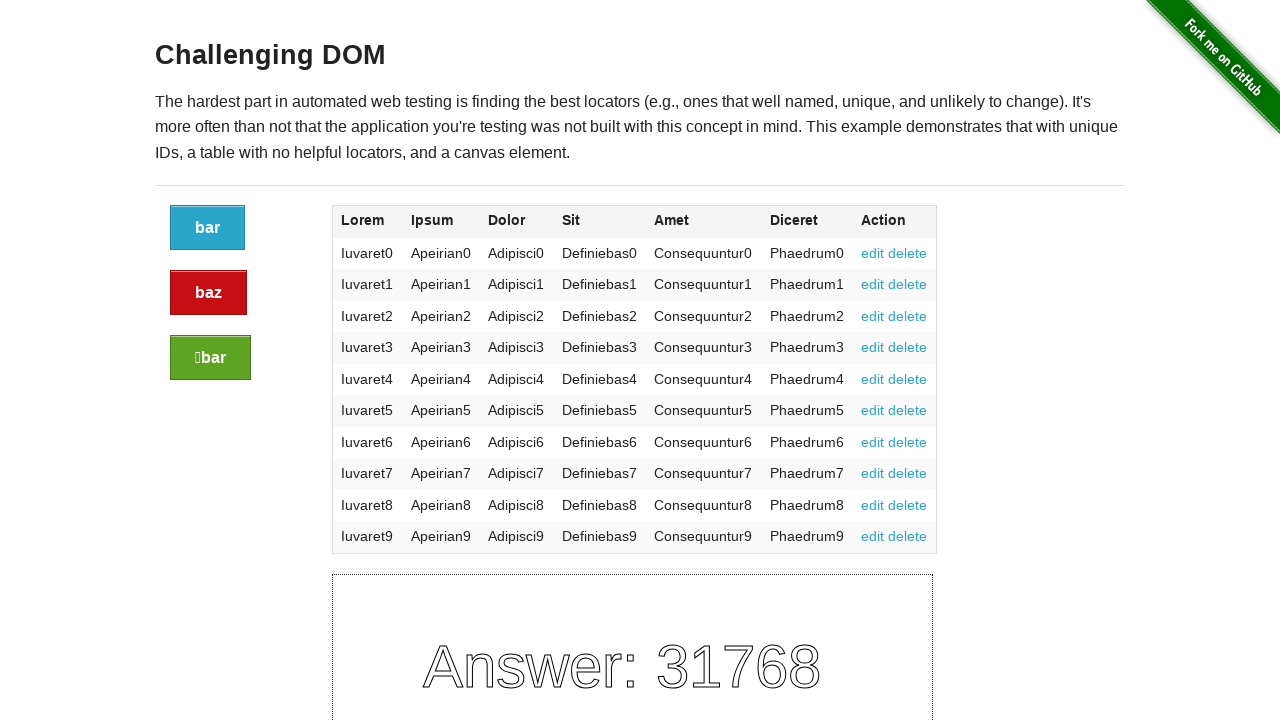

Navigated to challenging DOM page
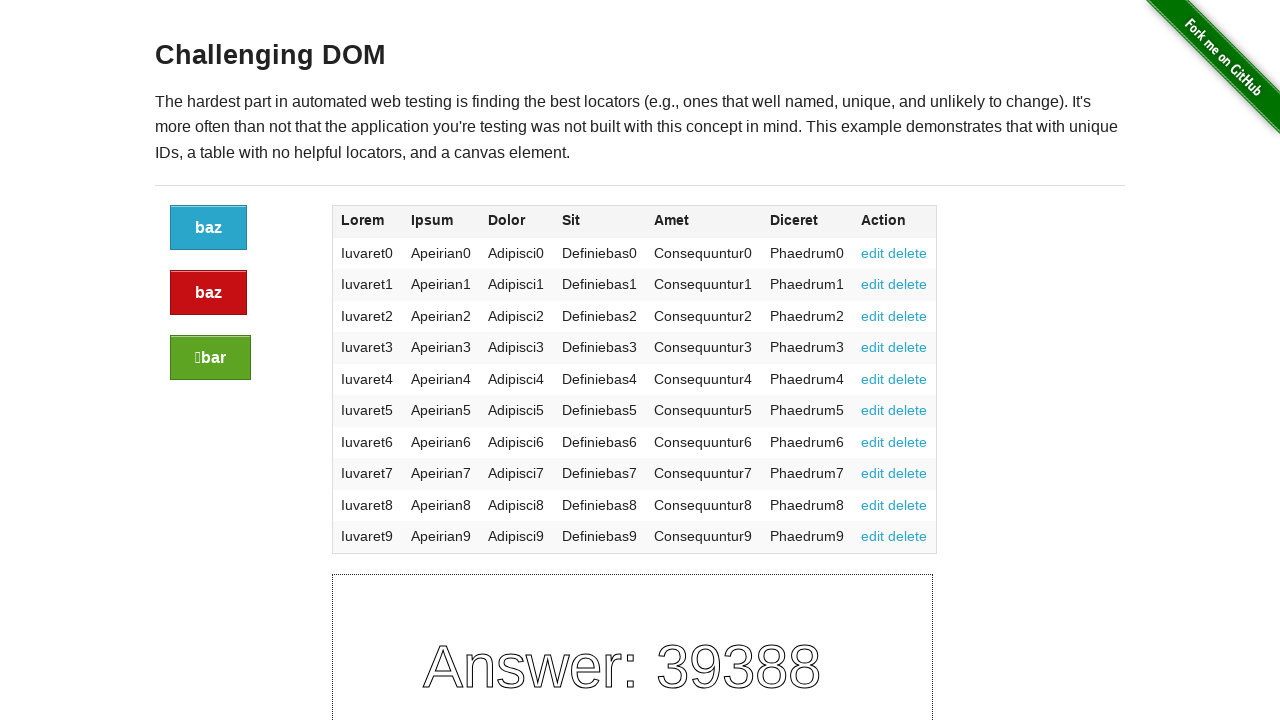

Clicked default button at (208, 228) on a.button
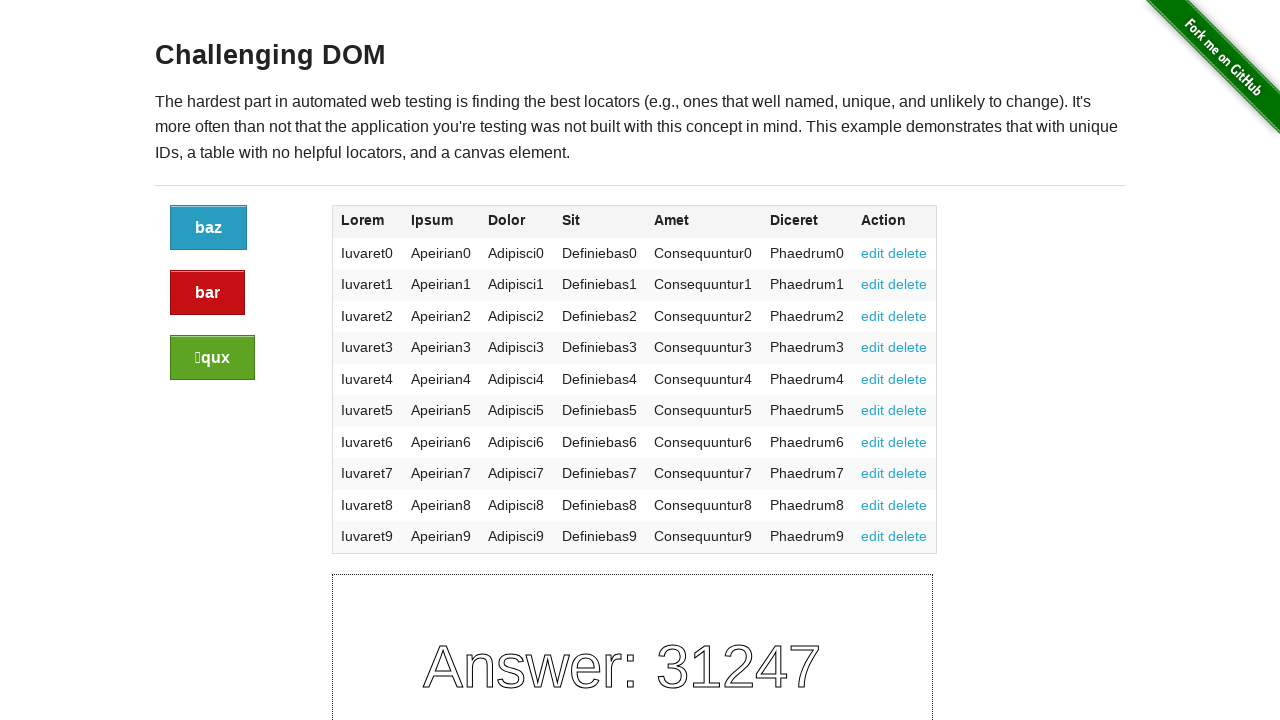

Clicked alert button at (208, 293) on a.button.alert
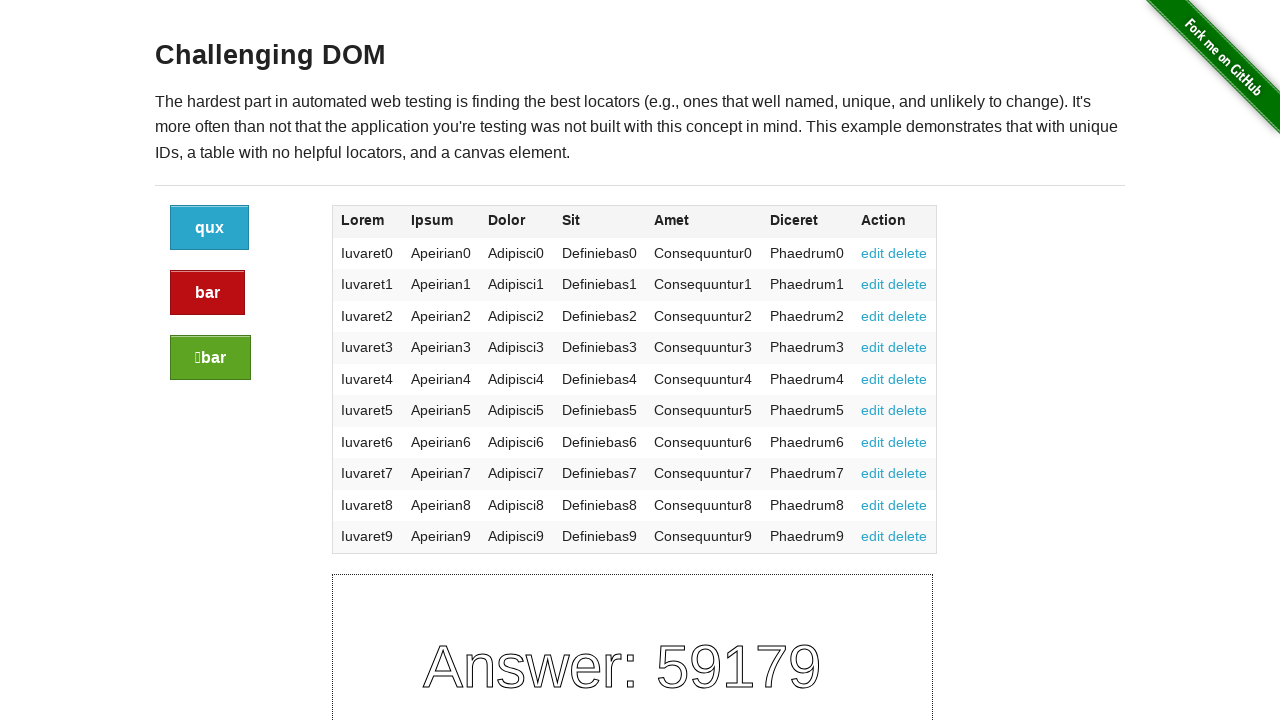

Clicked success button at (210, 358) on a.button.success
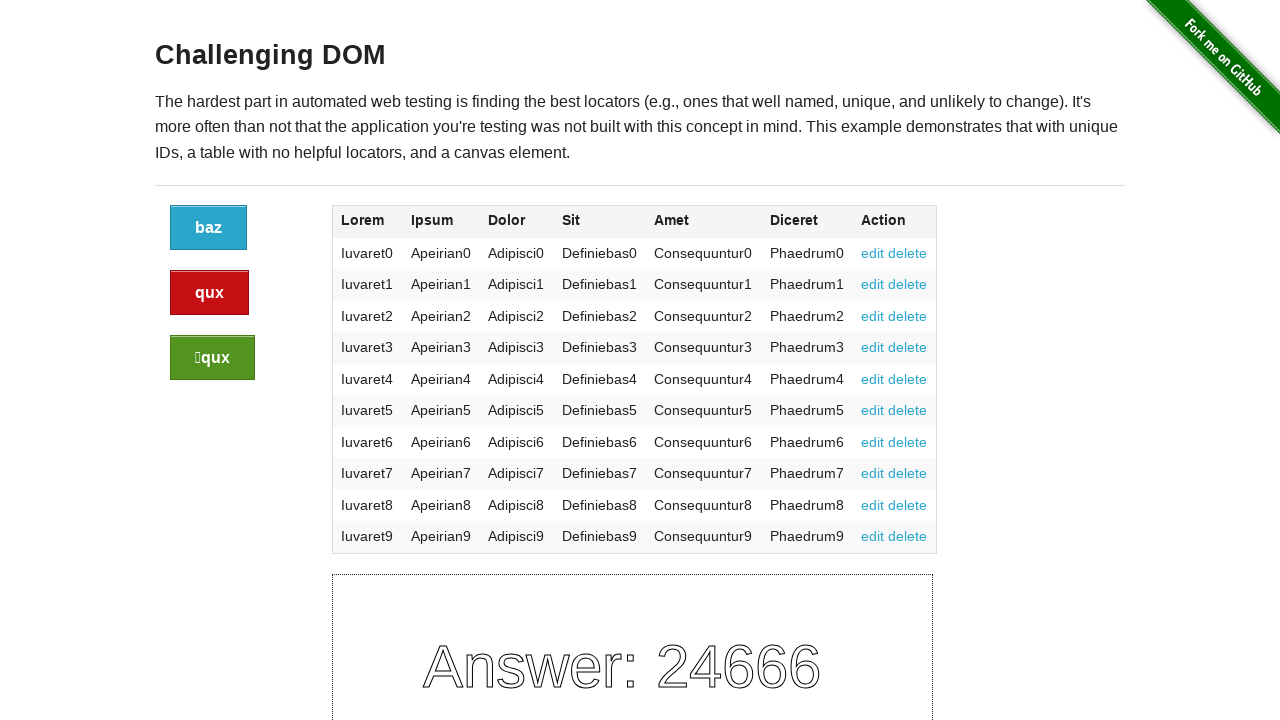

Verified table content is present
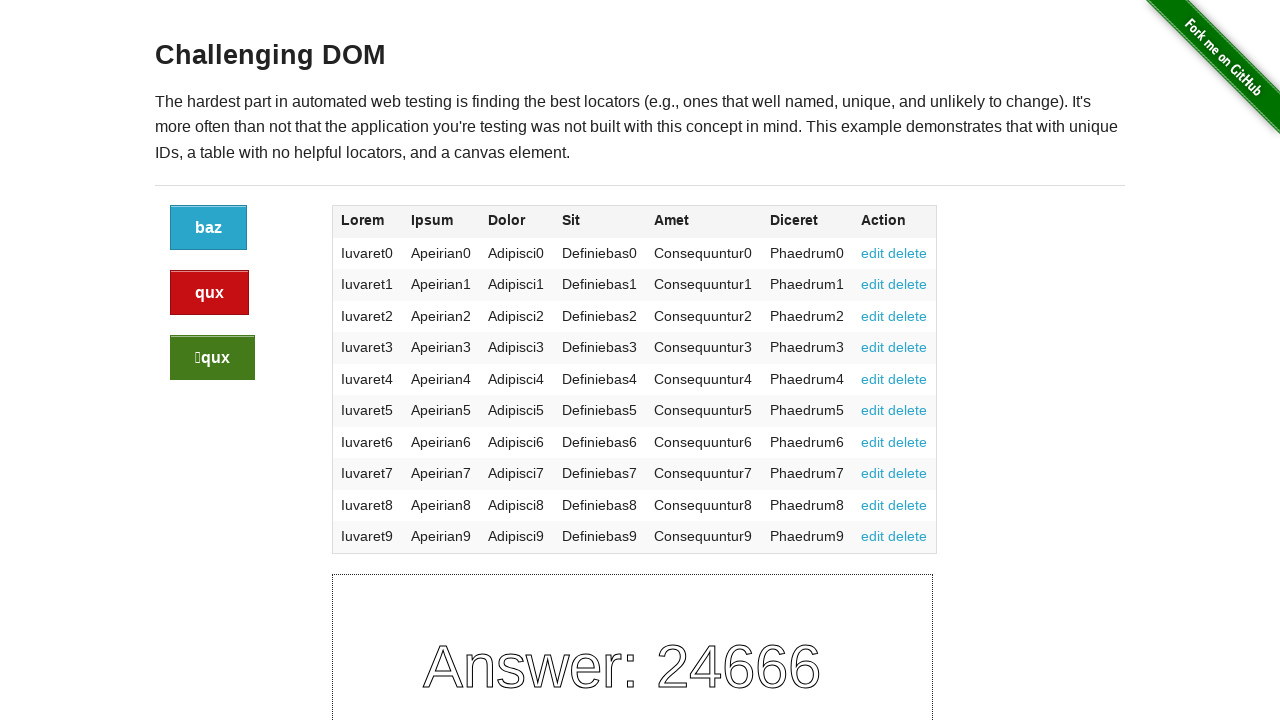

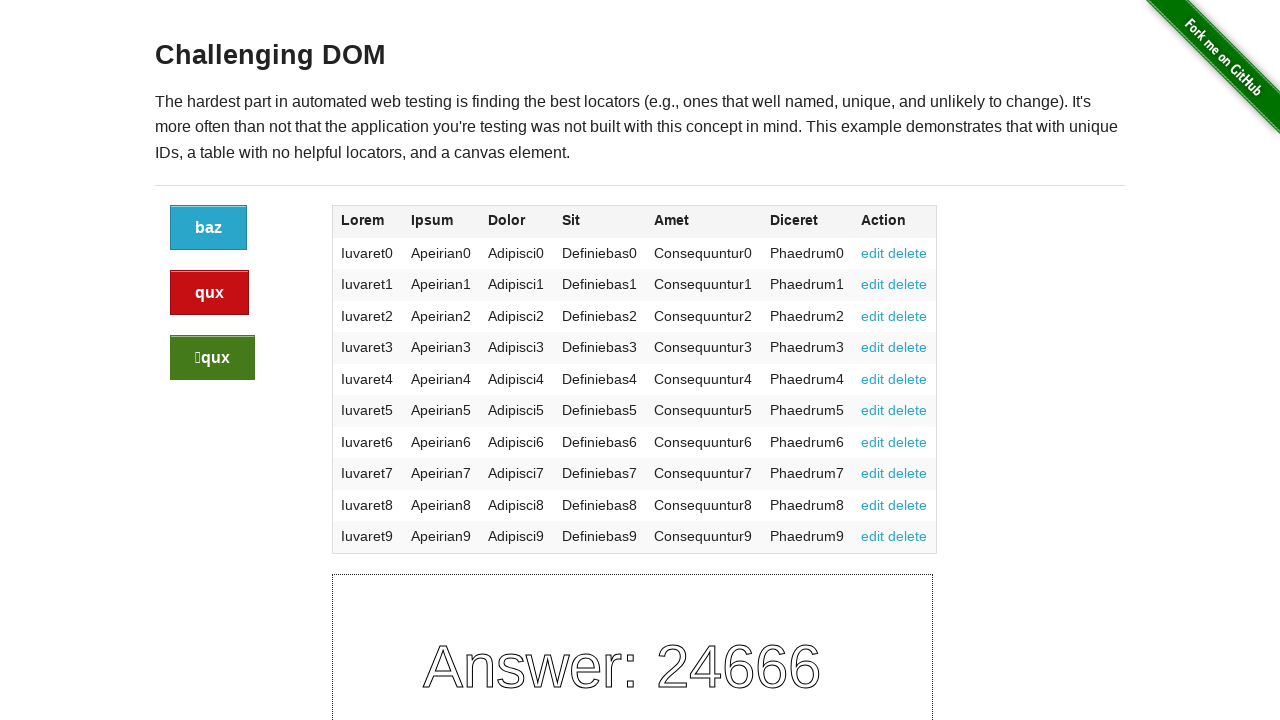